Tests that the Clear completed button is hidden when there are no completed items

Starting URL: https://demo.playwright.dev/todomvc

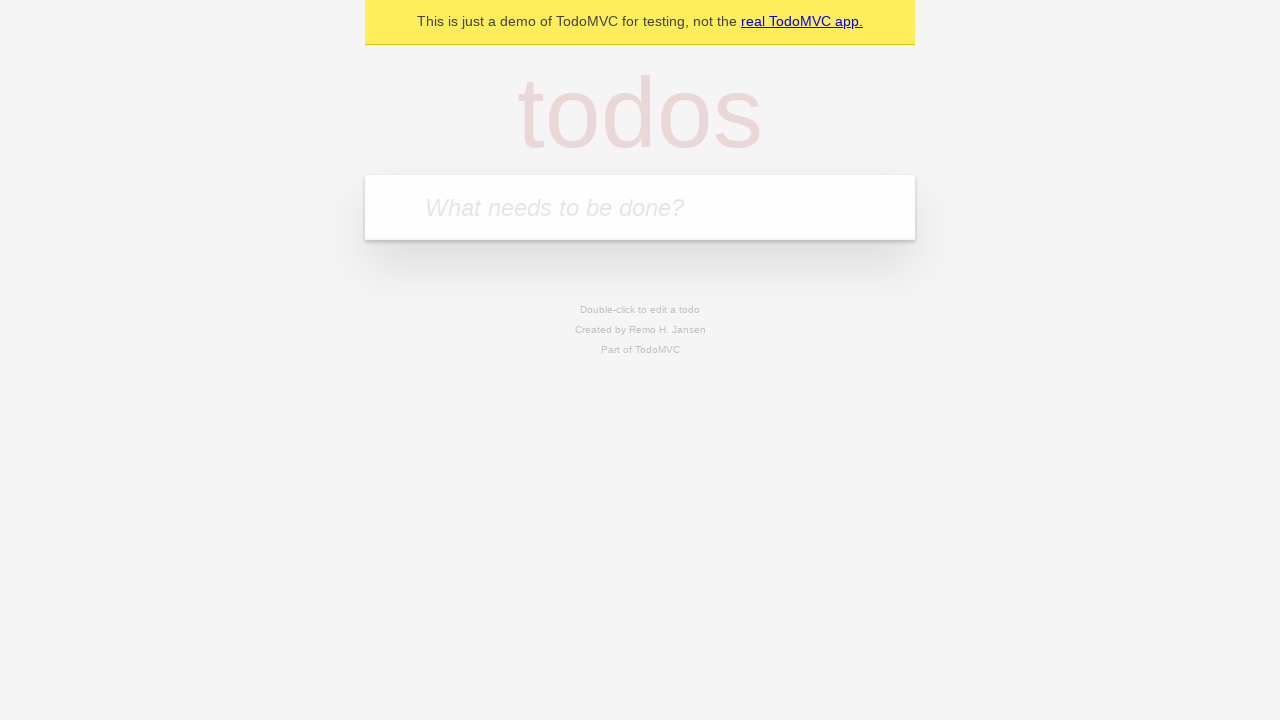

Filled todo input with 'buy some cheese' on internal:attr=[placeholder="What needs to be done?"i]
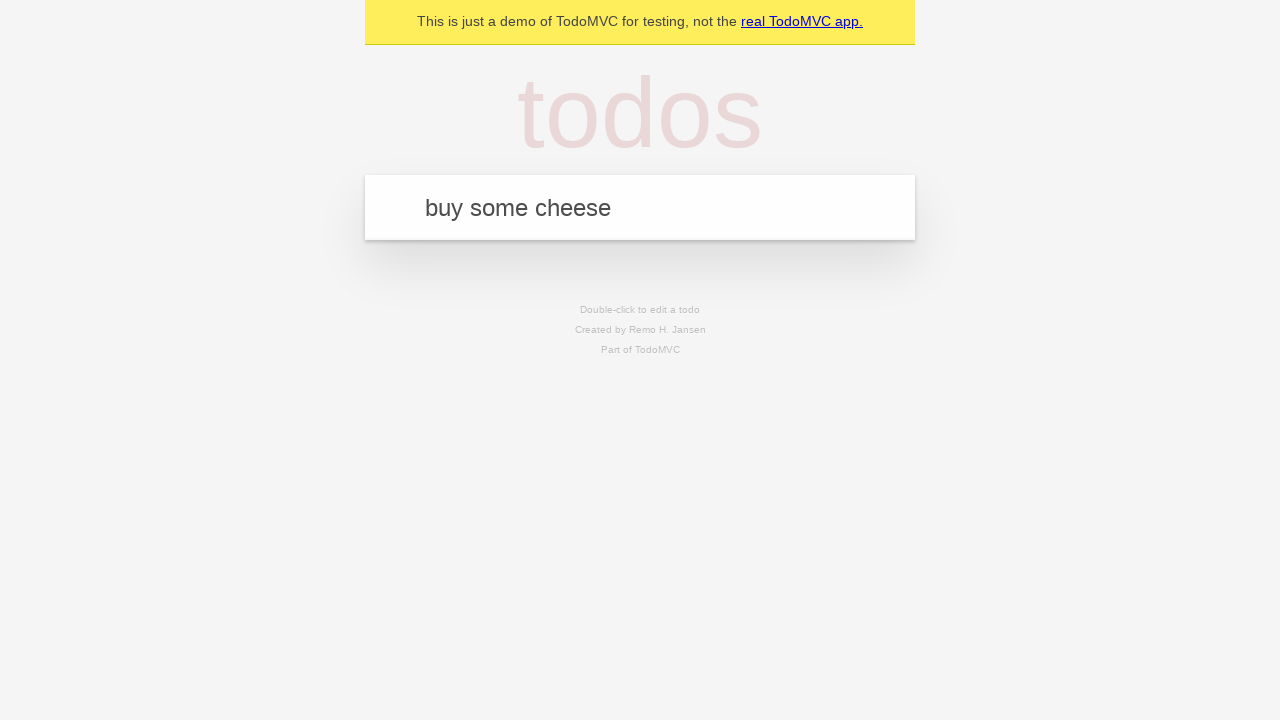

Pressed Enter to add first todo on internal:attr=[placeholder="What needs to be done?"i]
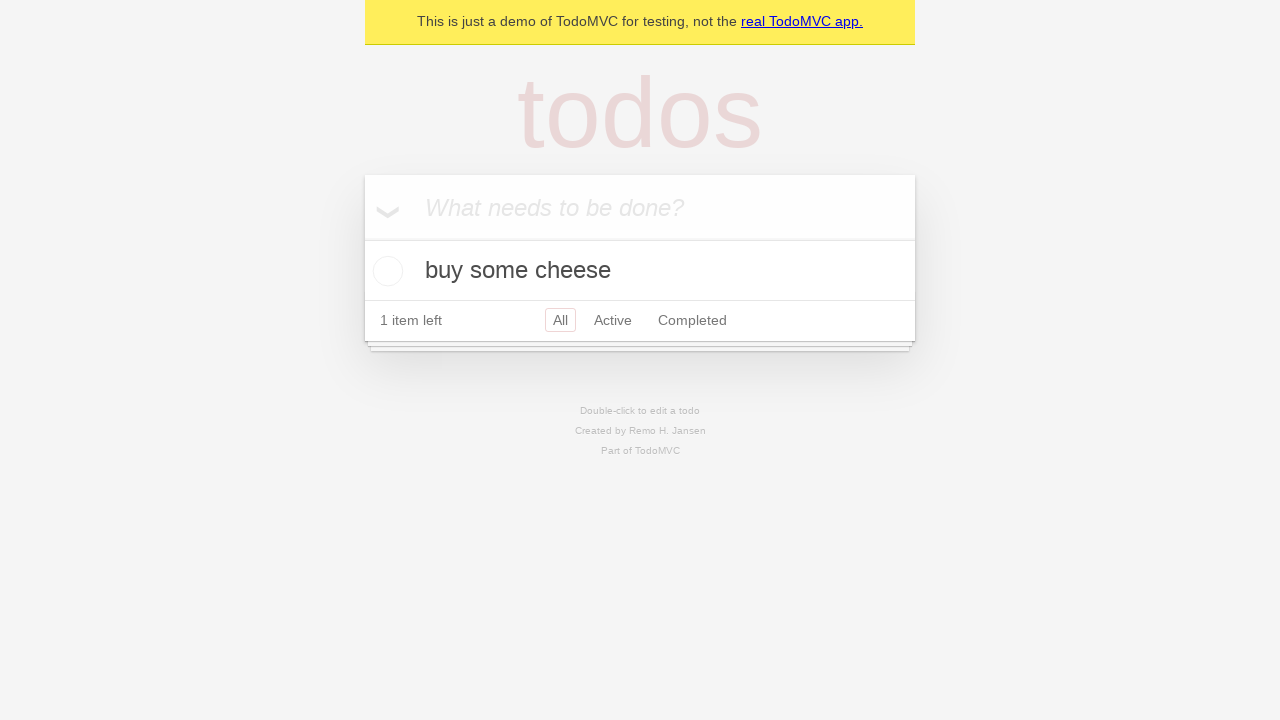

Filled todo input with 'feed the cat' on internal:attr=[placeholder="What needs to be done?"i]
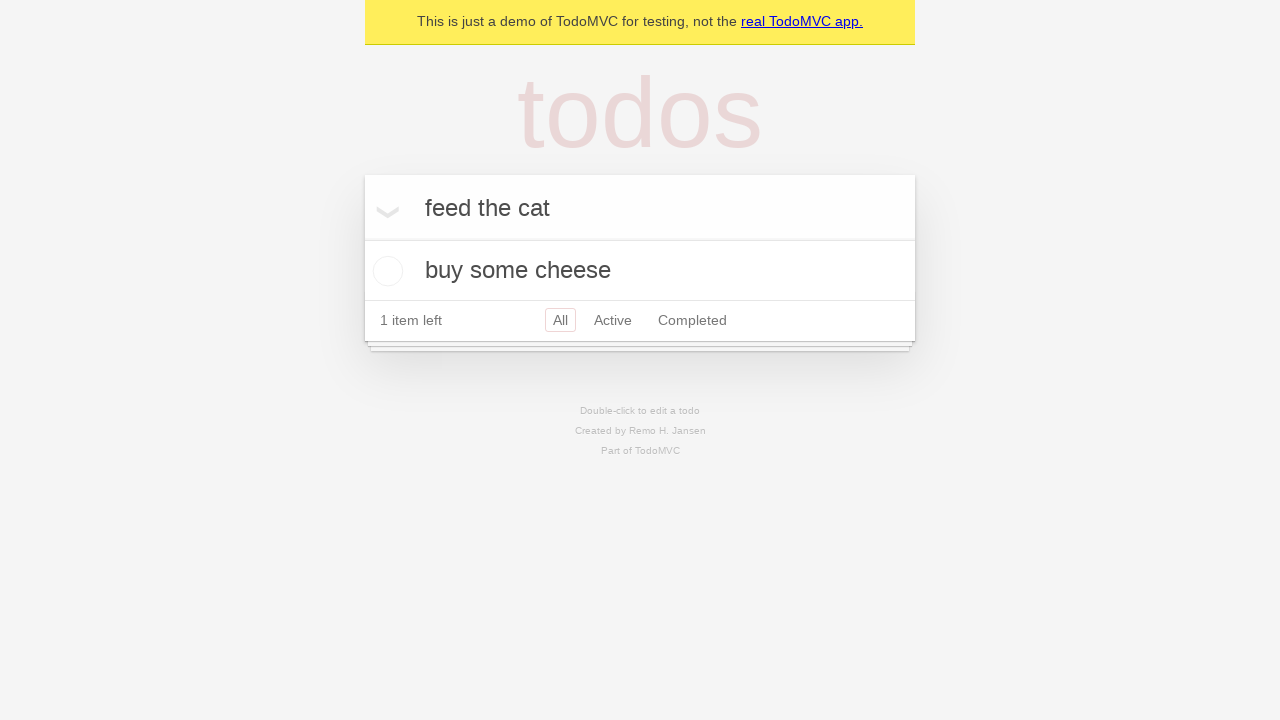

Pressed Enter to add second todo on internal:attr=[placeholder="What needs to be done?"i]
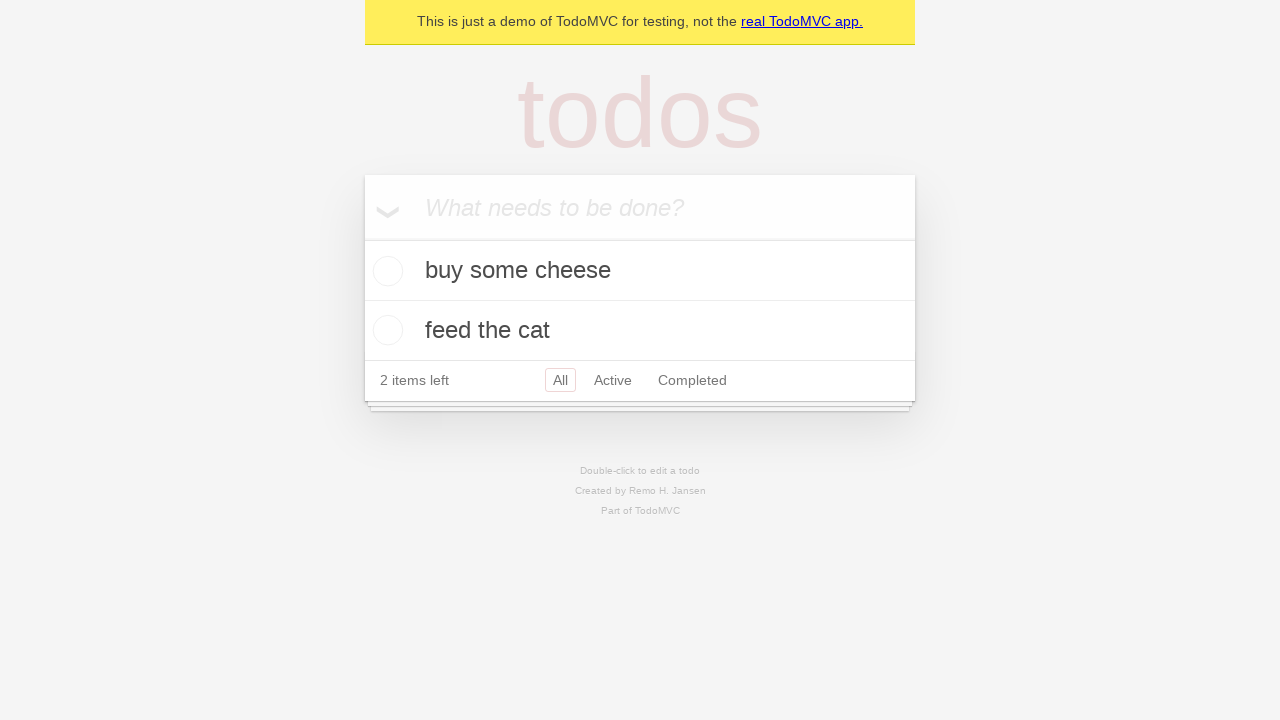

Filled todo input with 'book a doctors appointment' on internal:attr=[placeholder="What needs to be done?"i]
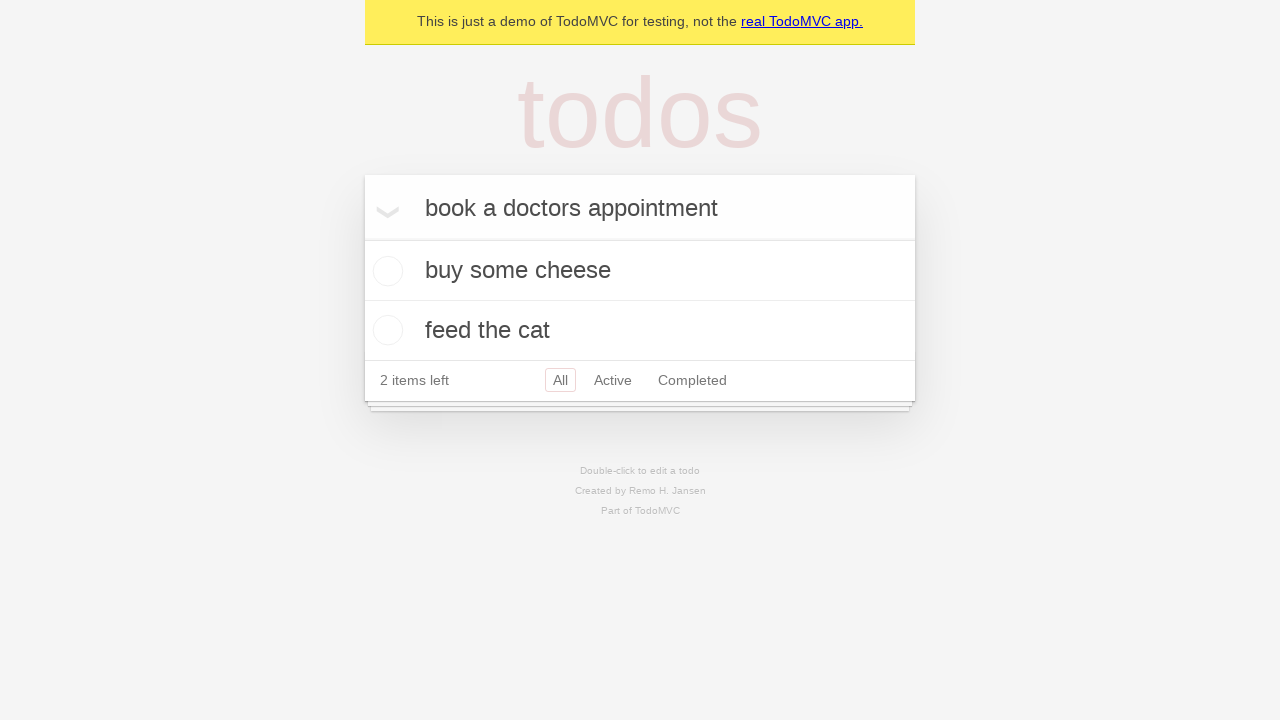

Pressed Enter to add third todo on internal:attr=[placeholder="What needs to be done?"i]
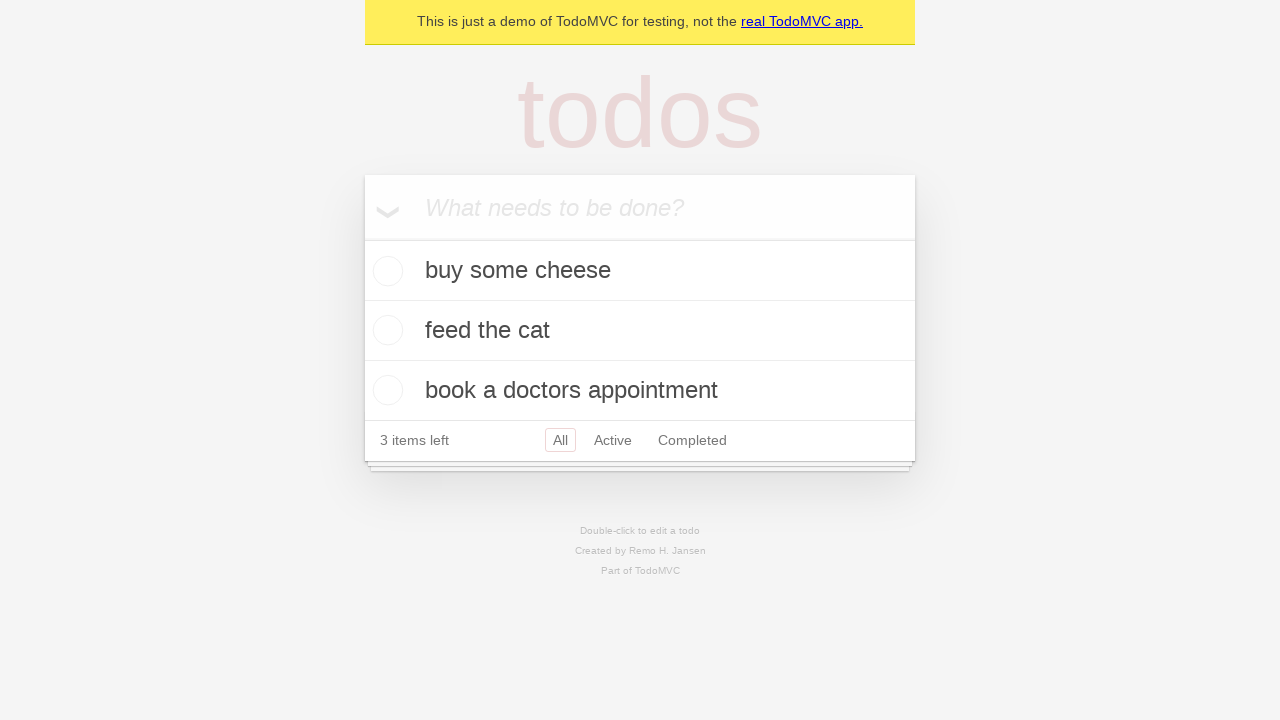

Checked the first todo item at (385, 271) on .todo-list li .toggle >> nth=0
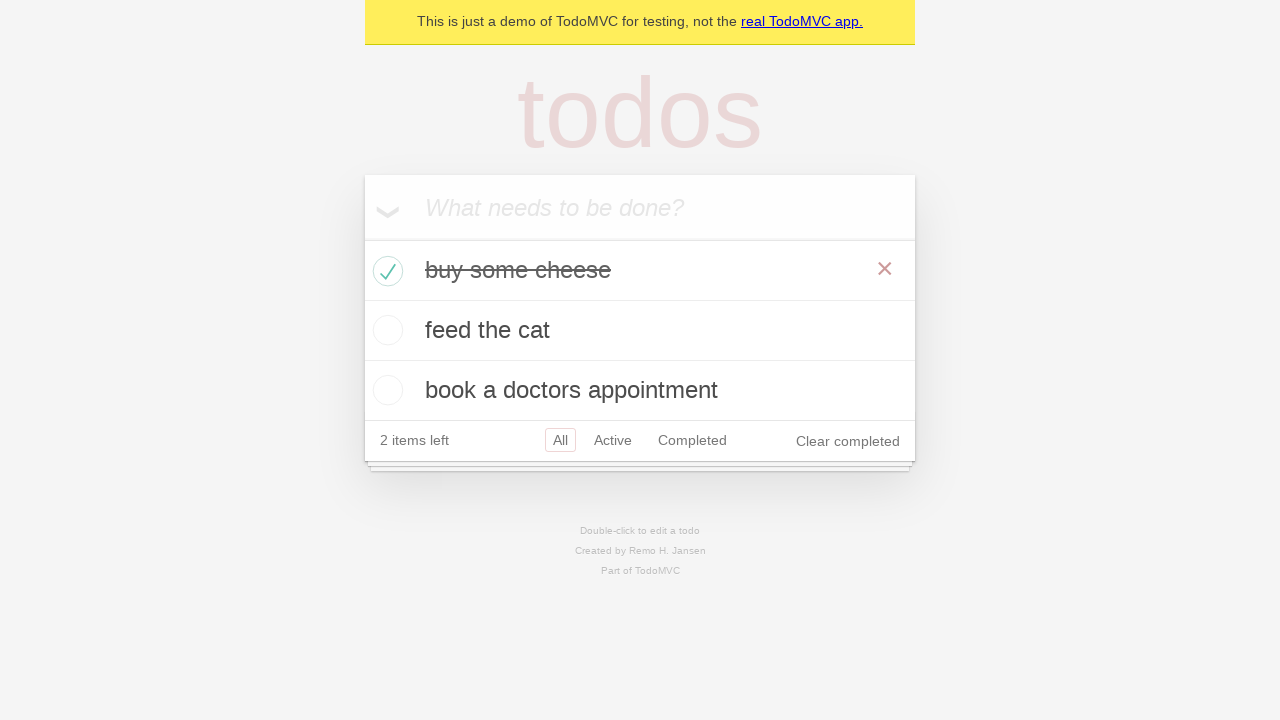

Clicked 'Clear completed' button to remove completed item at (848, 441) on internal:role=button[name="Clear completed"i]
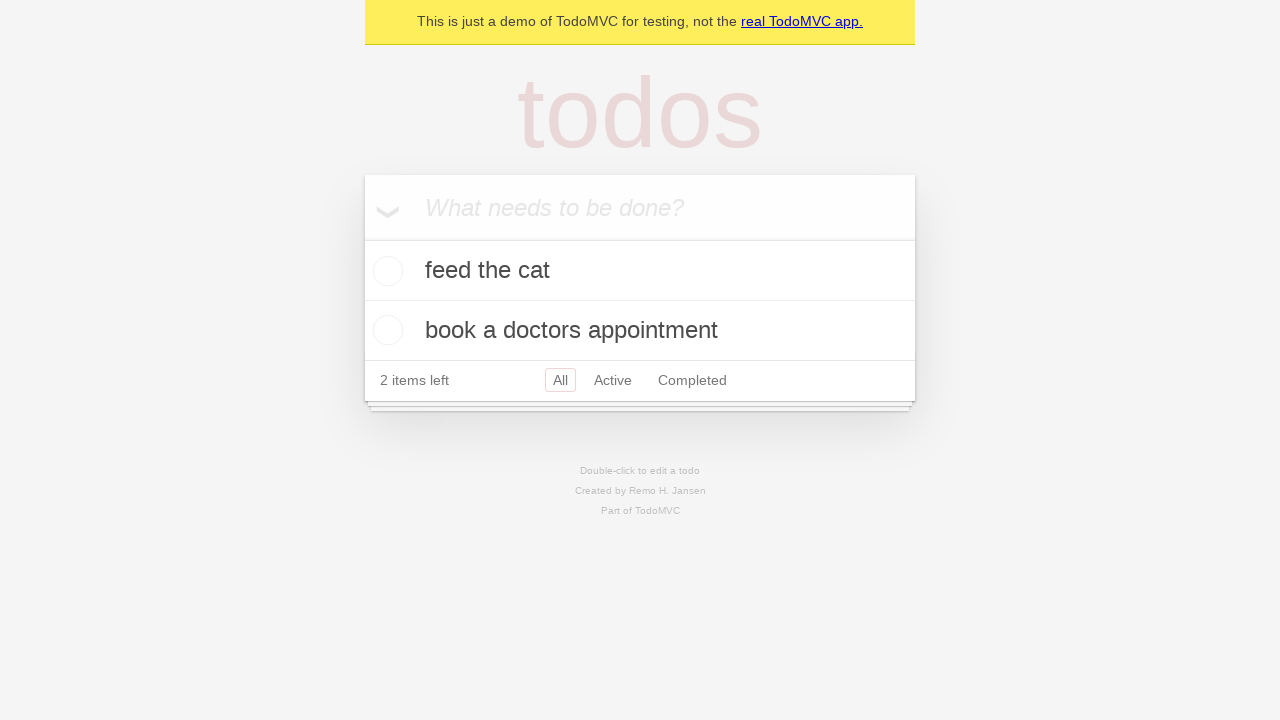

Waited 500ms for Clear completed button to be hidden
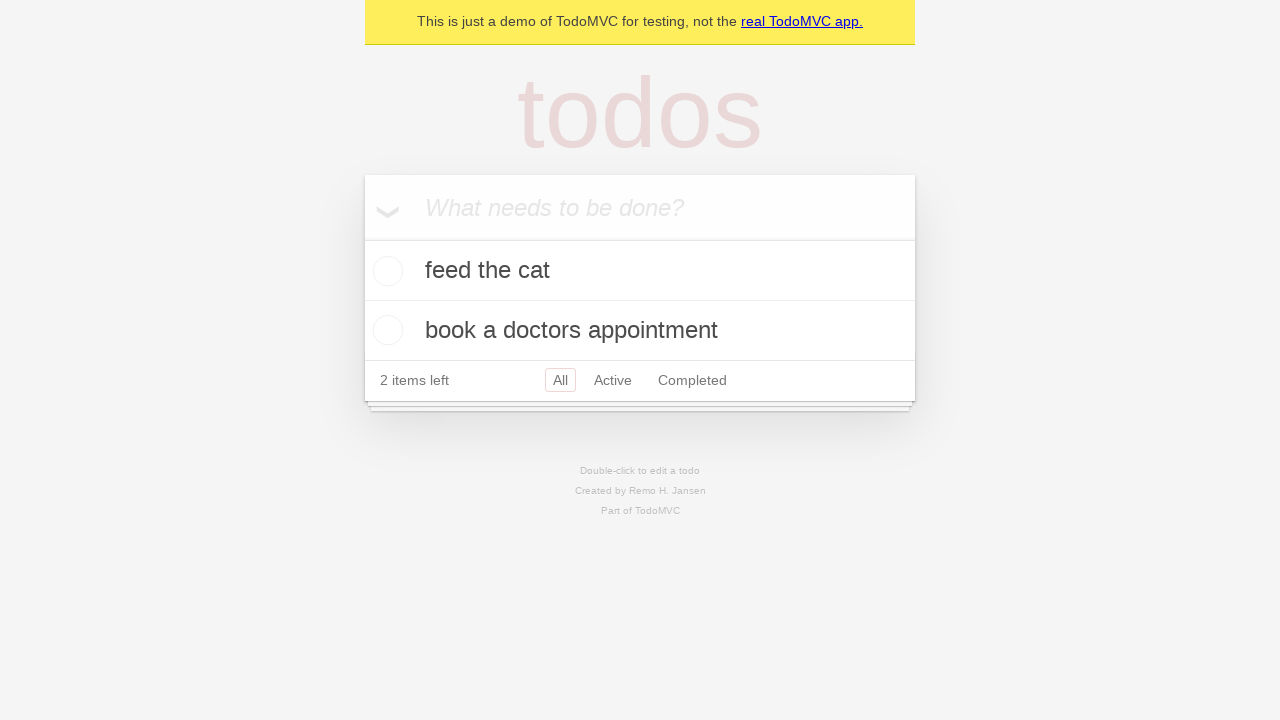

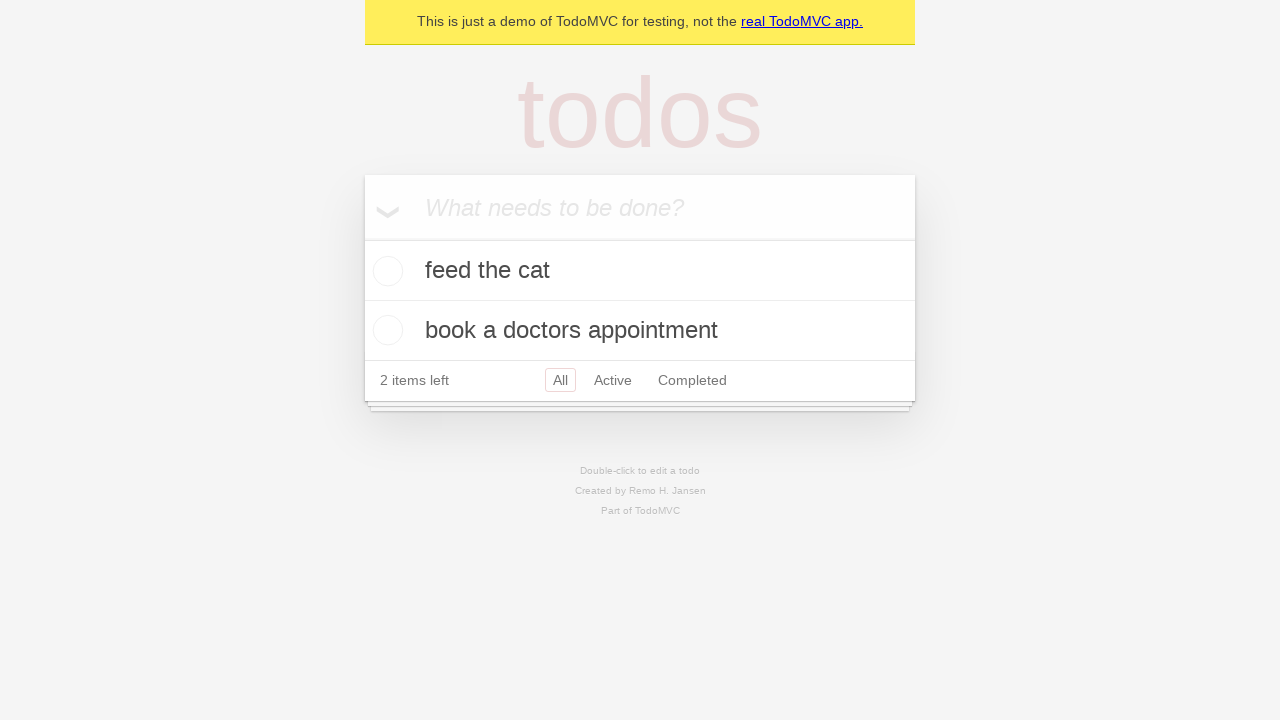